Fills out a form with name, surname, and email fields, then submits it

Starting URL: https://secure-retreat-92358.herokuapp.com/

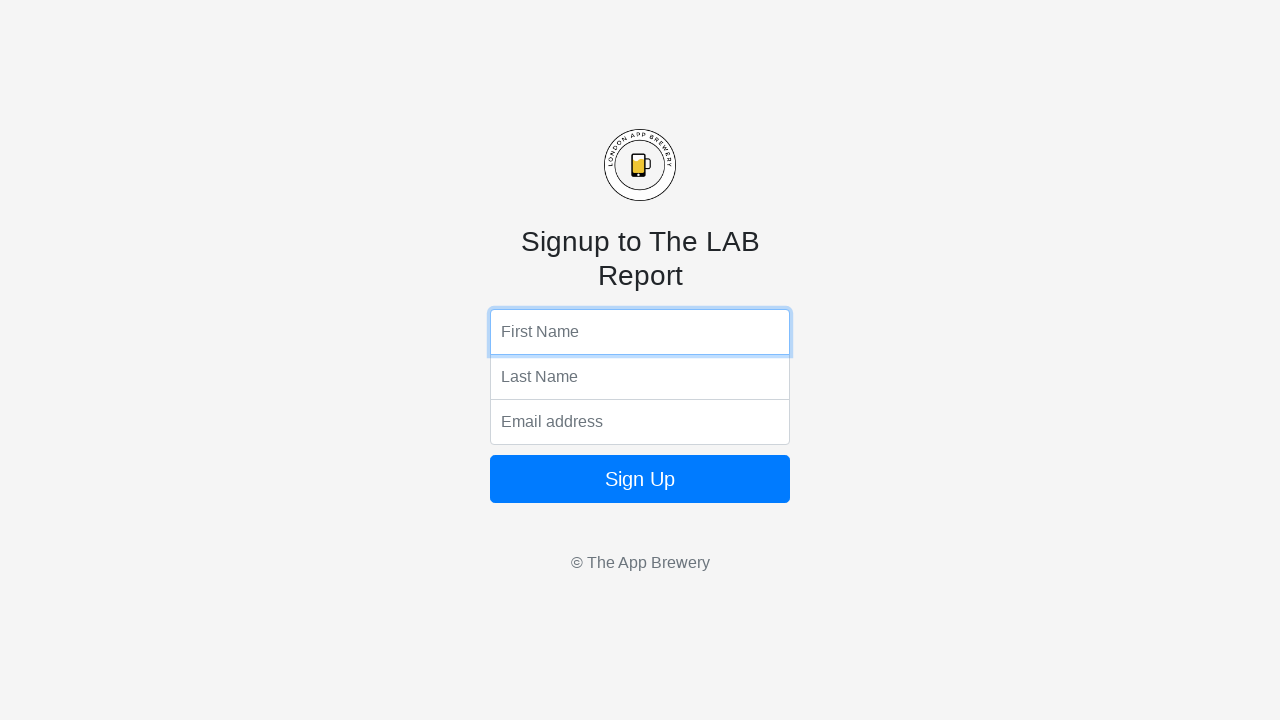

Filled first name field with 'John' on input[name='fName']
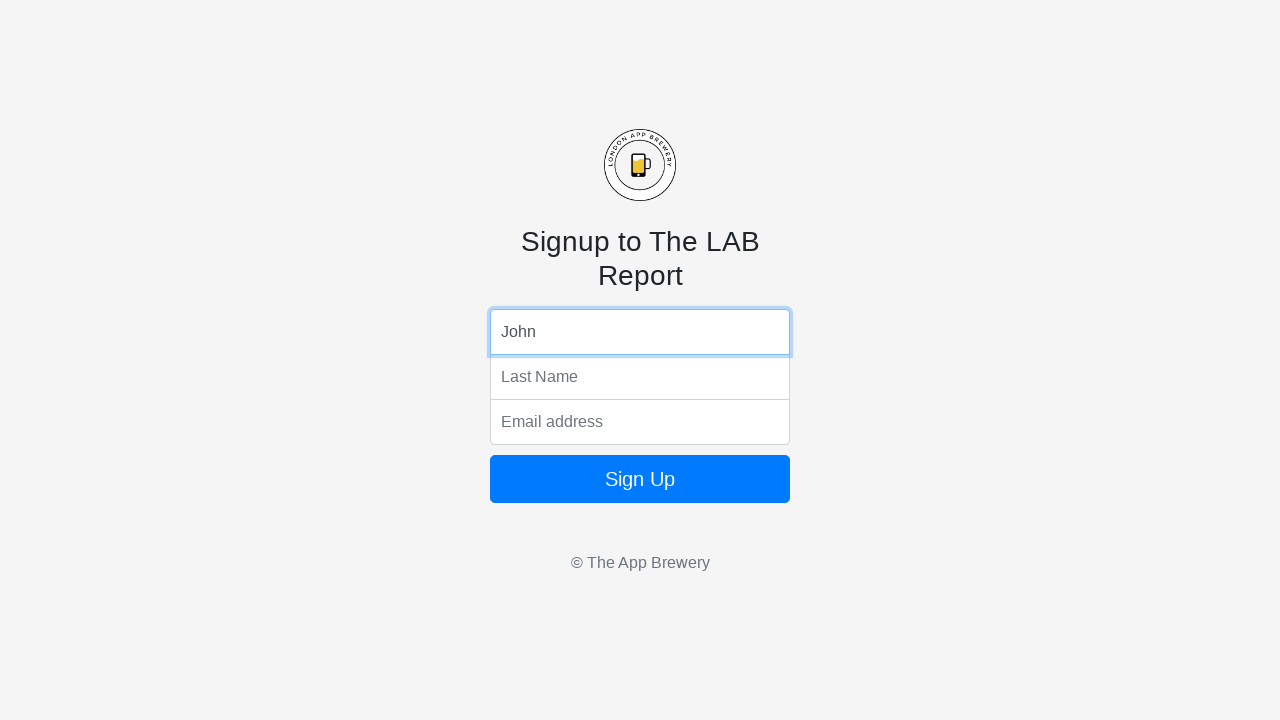

Filled last name field with 'Smith' on input[name='lName']
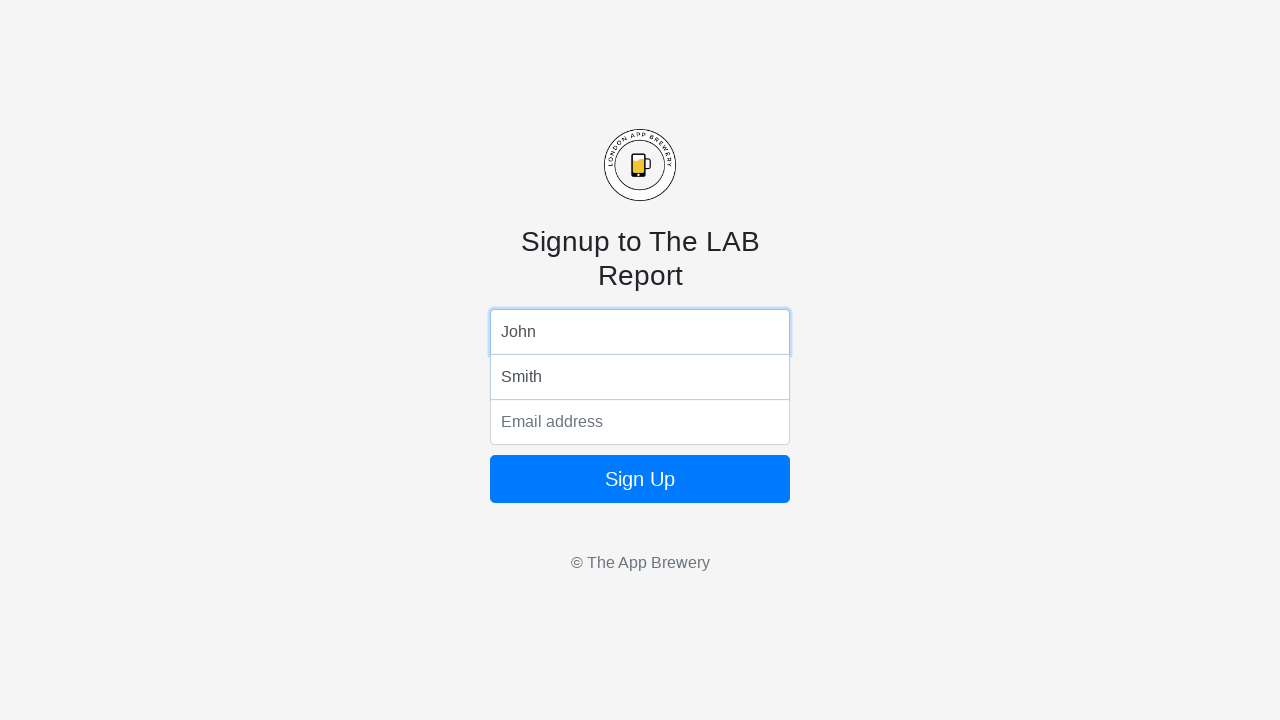

Filled email field with 'john.smith@example.com' on input[name='email']
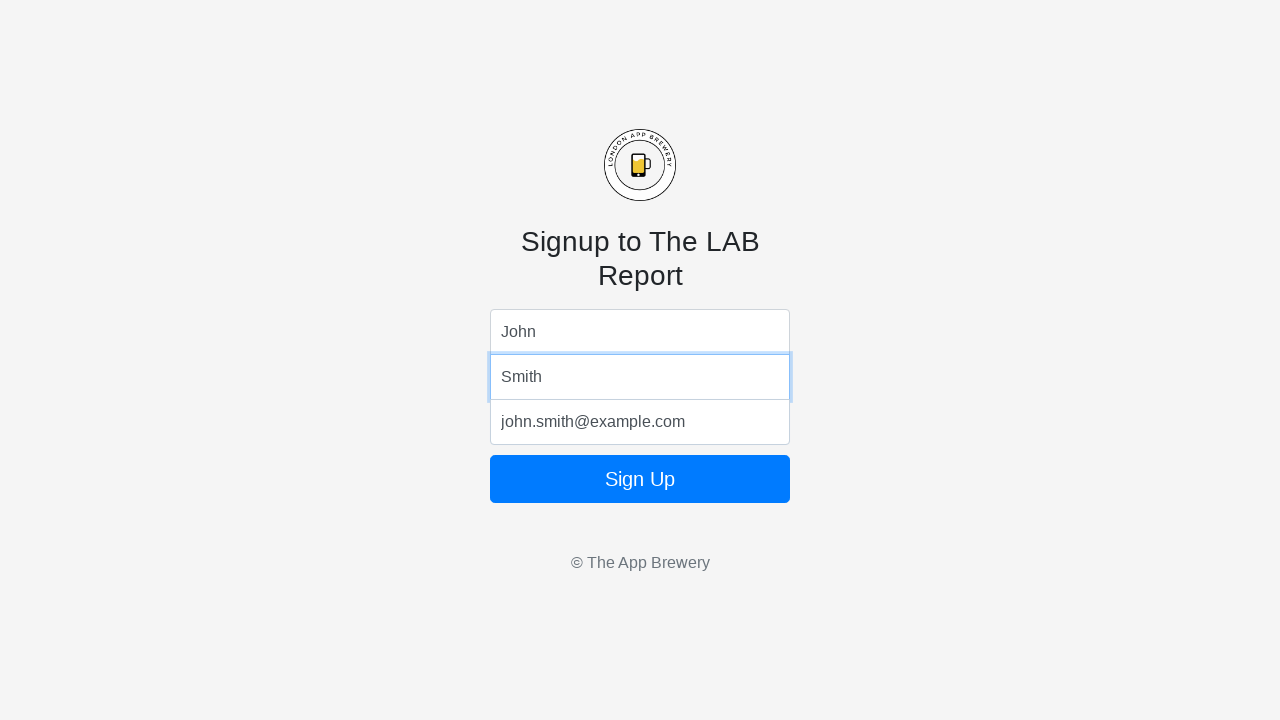

Clicked submit button to submit the form at (640, 479) on .btn-primary
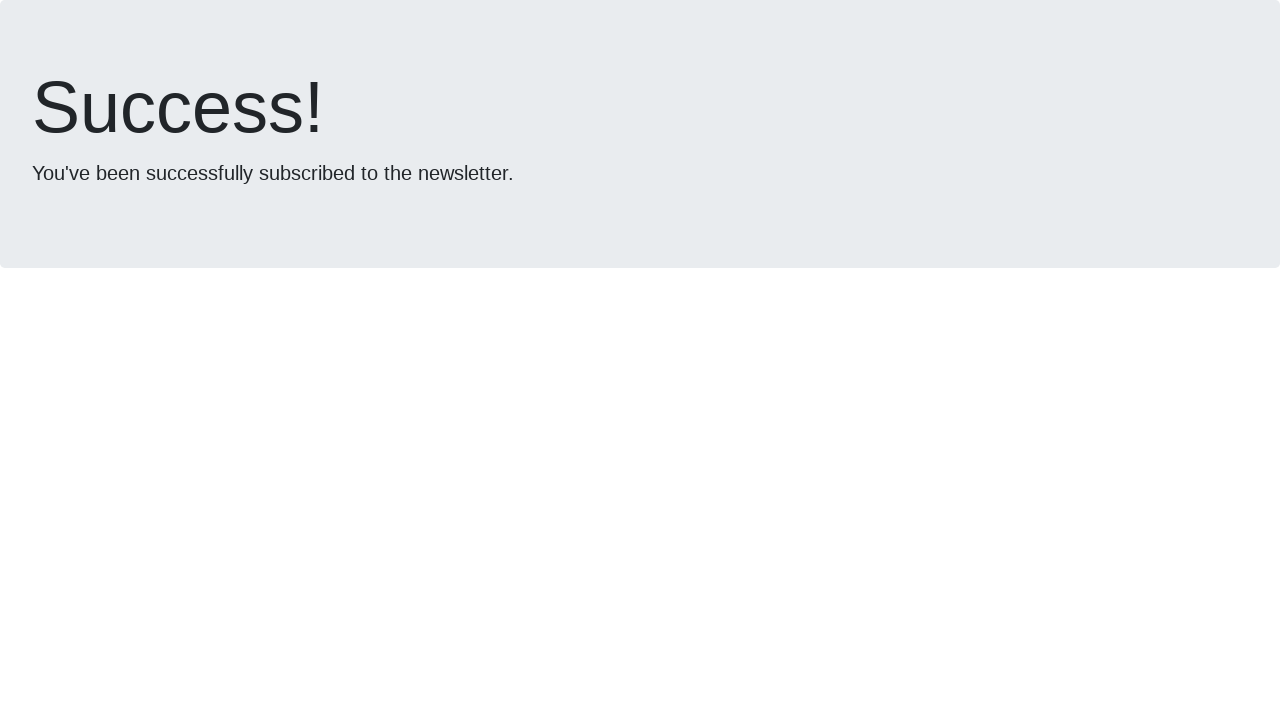

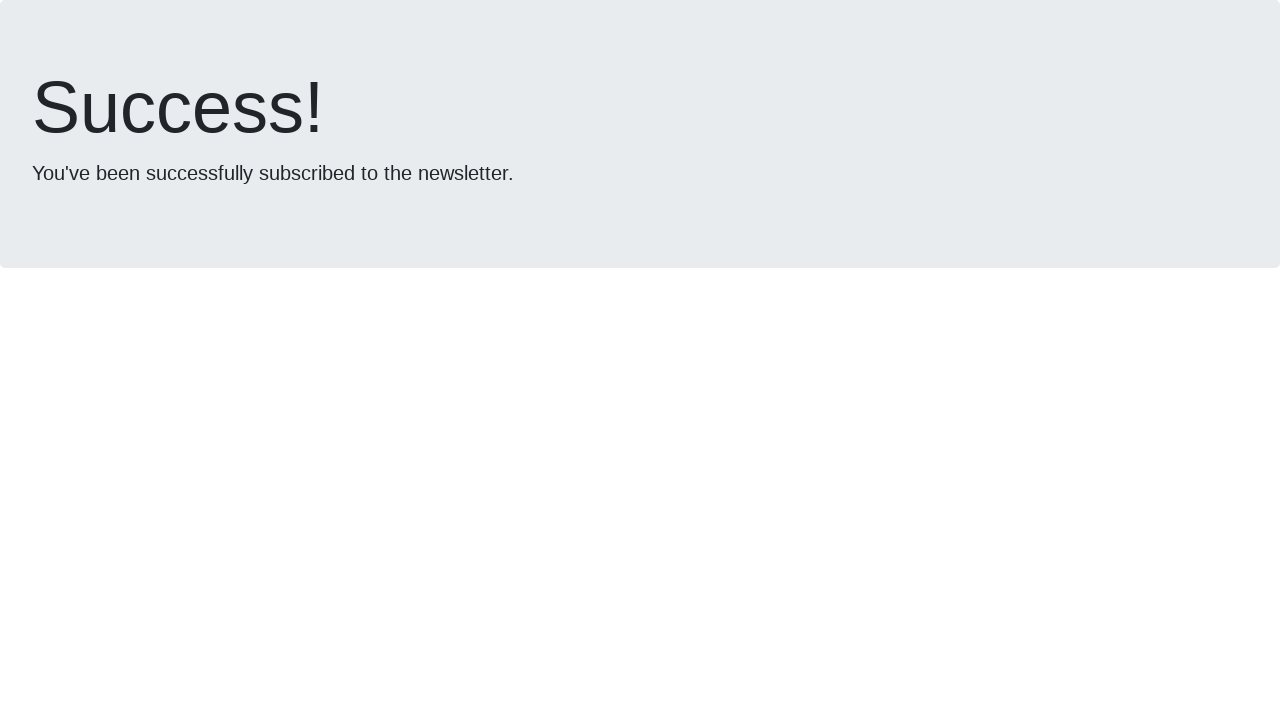